Tests dropdown functionality by selecting a country from a dropdown menu on a practice testing website

Starting URL: https://practice.expandtesting.com/dropdown

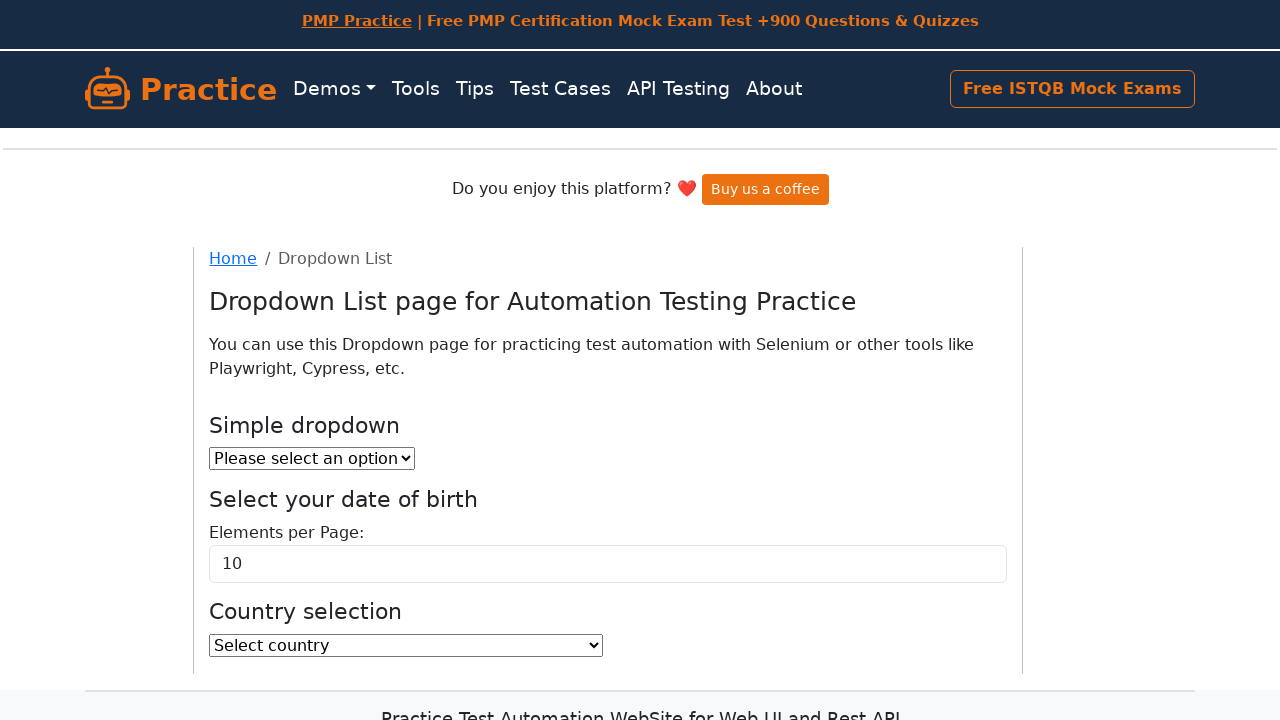

Clicked on the country dropdown menu at (406, 645) on xpath=//select[@id='country']
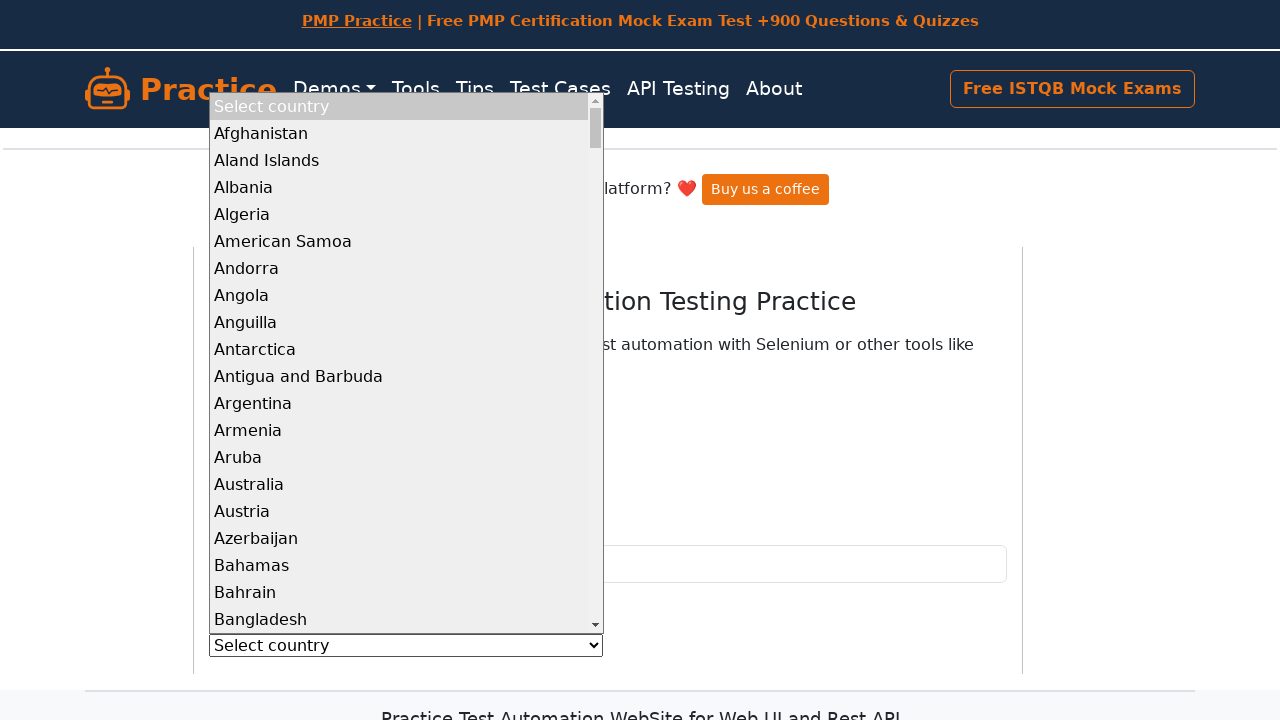

Selected 'India' from the country dropdown on //select[@id='country']
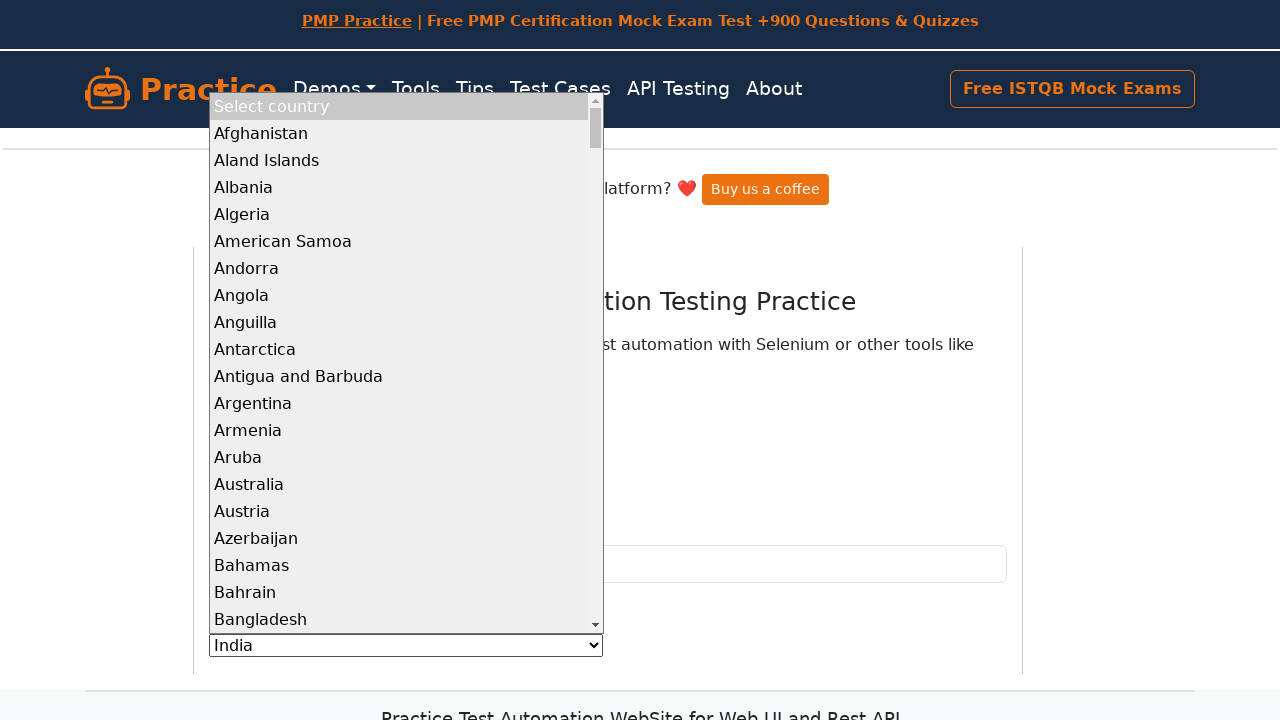

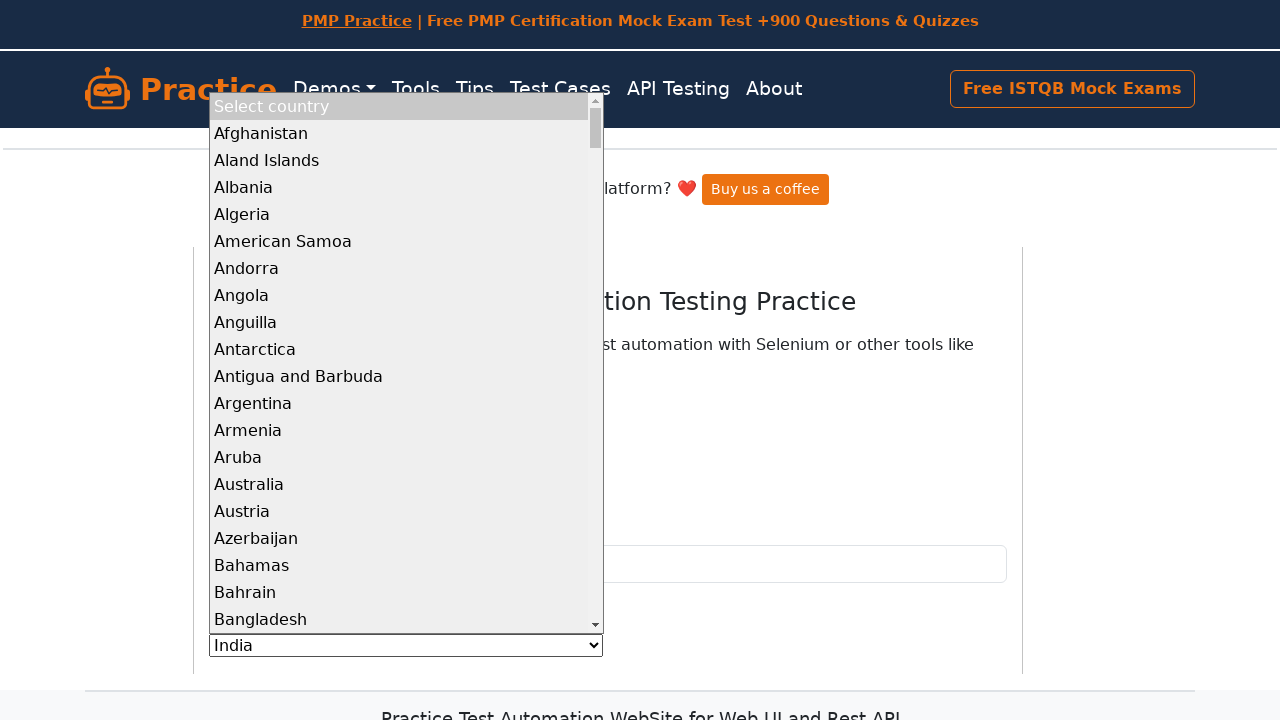